Tests the add/remove elements functionality by clicking the "Add Element" button to create a delete button, verifying it appears, then clicking the delete button to remove it and verifying it's gone.

Starting URL: https://practice.cydeo.com/add_remove_elements/

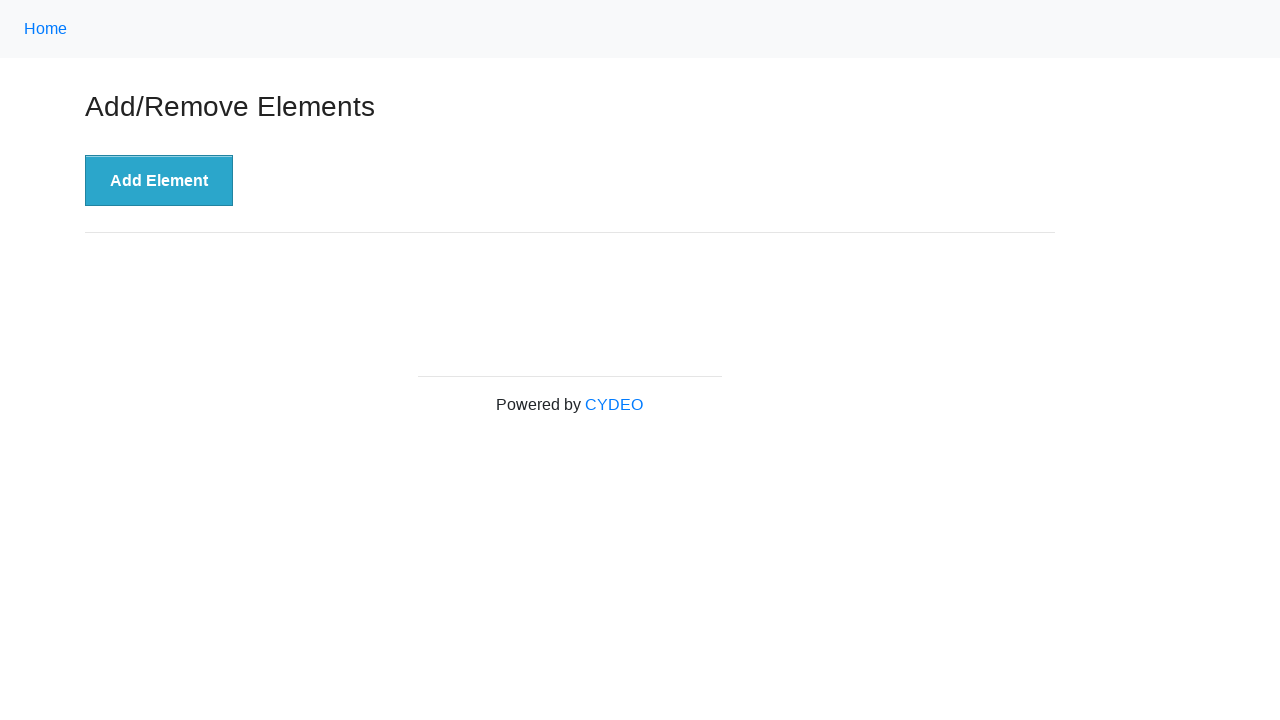

Clicked 'Add Element' button to create a delete button at (159, 181) on xpath=//button[text()='Add Element']
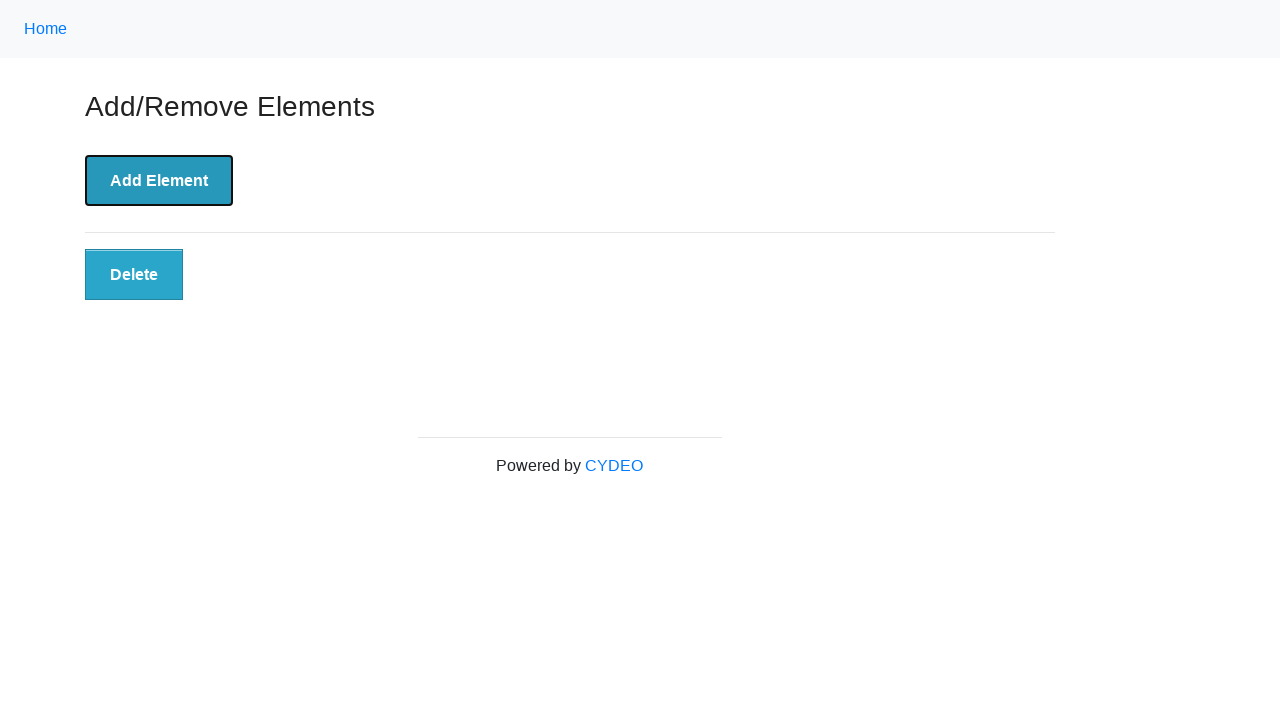

Delete button appeared and is visible
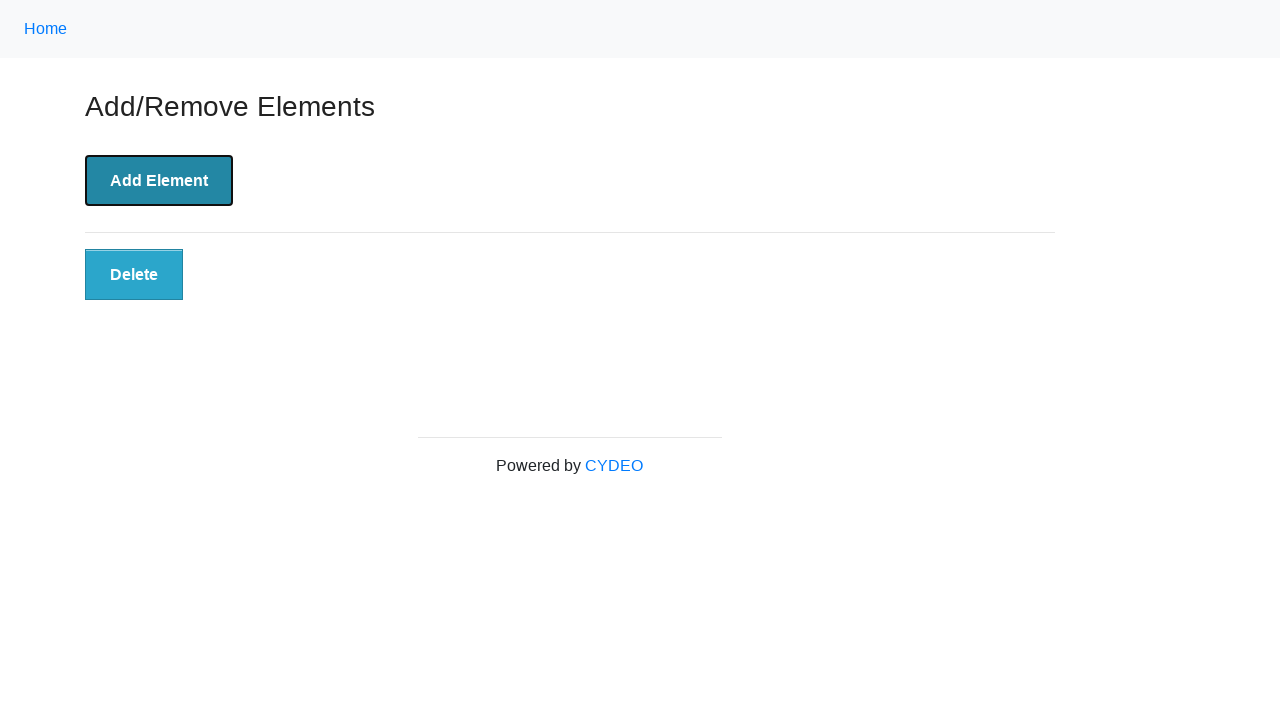

Verified delete button is visible
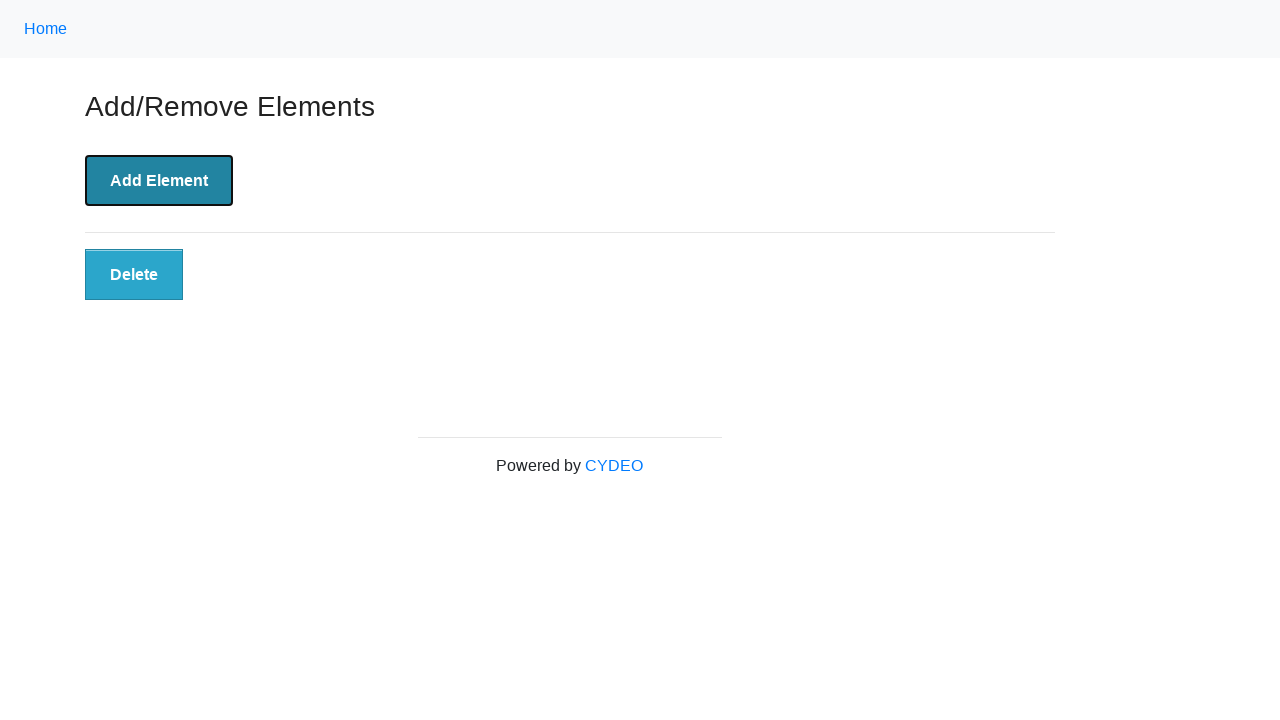

Clicked the delete button to remove the element at (134, 275) on xpath=//button[@class='added-manually']
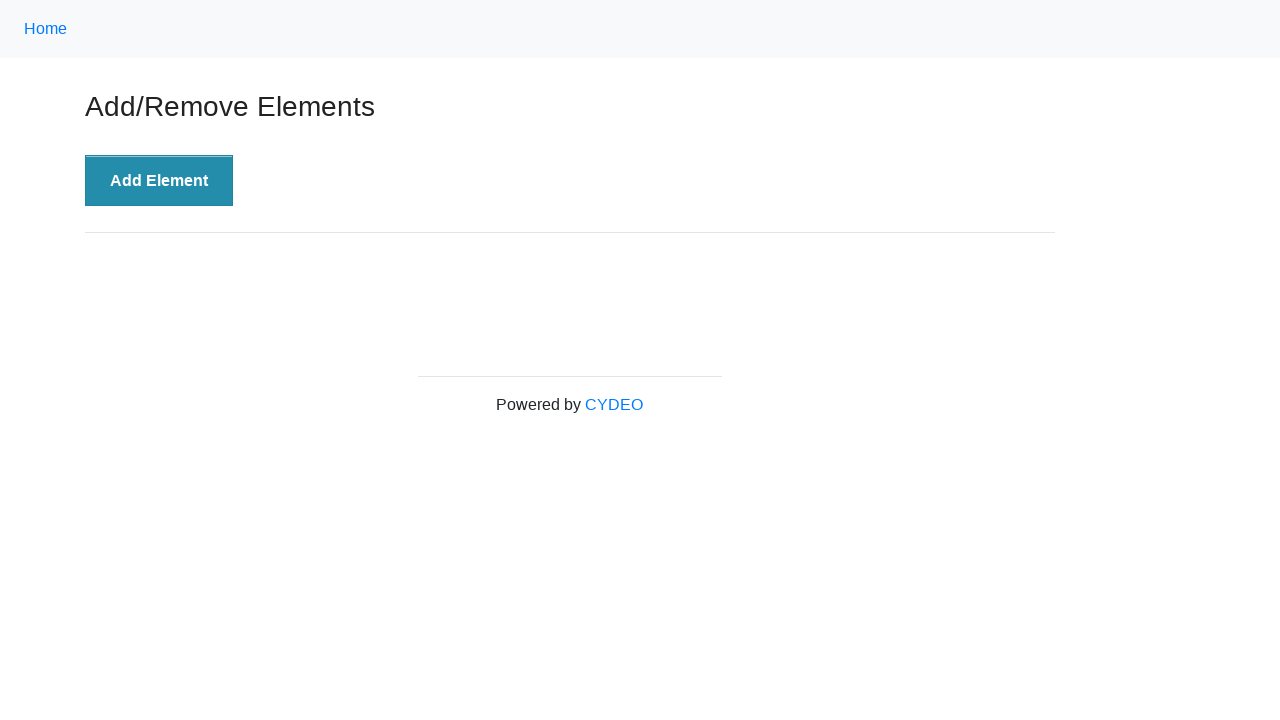

Verified the delete button has been removed from the page
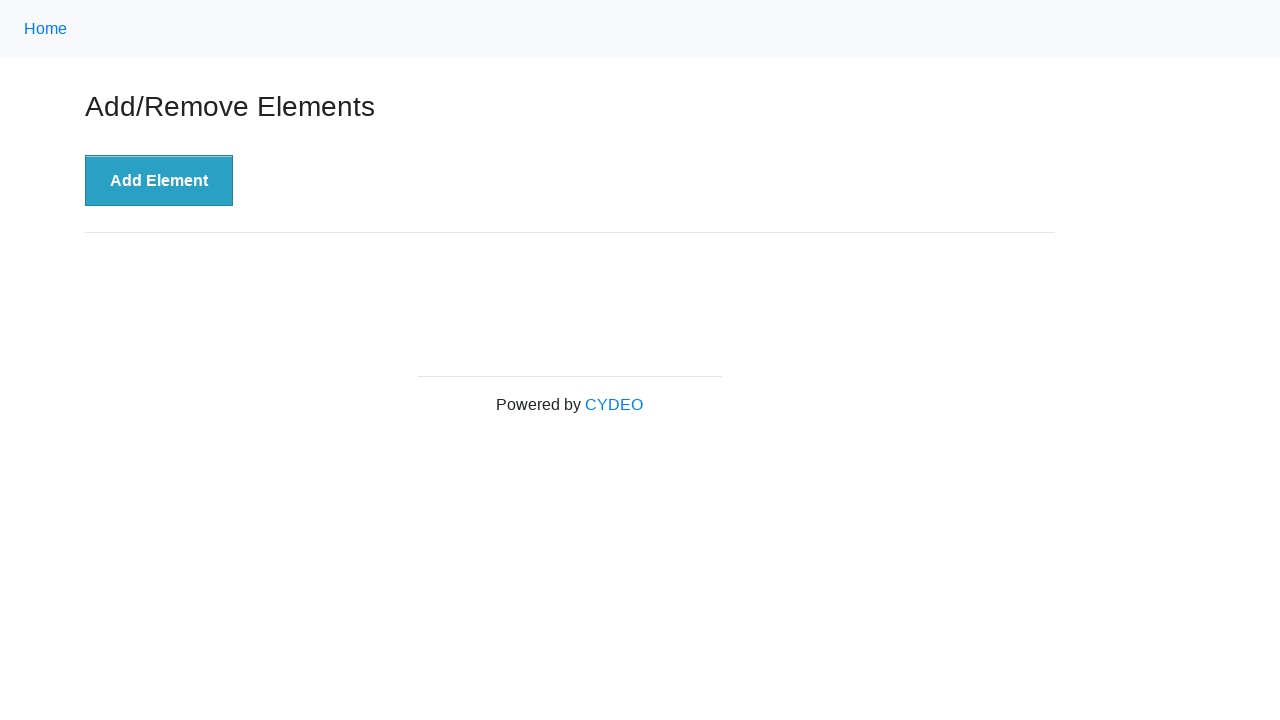

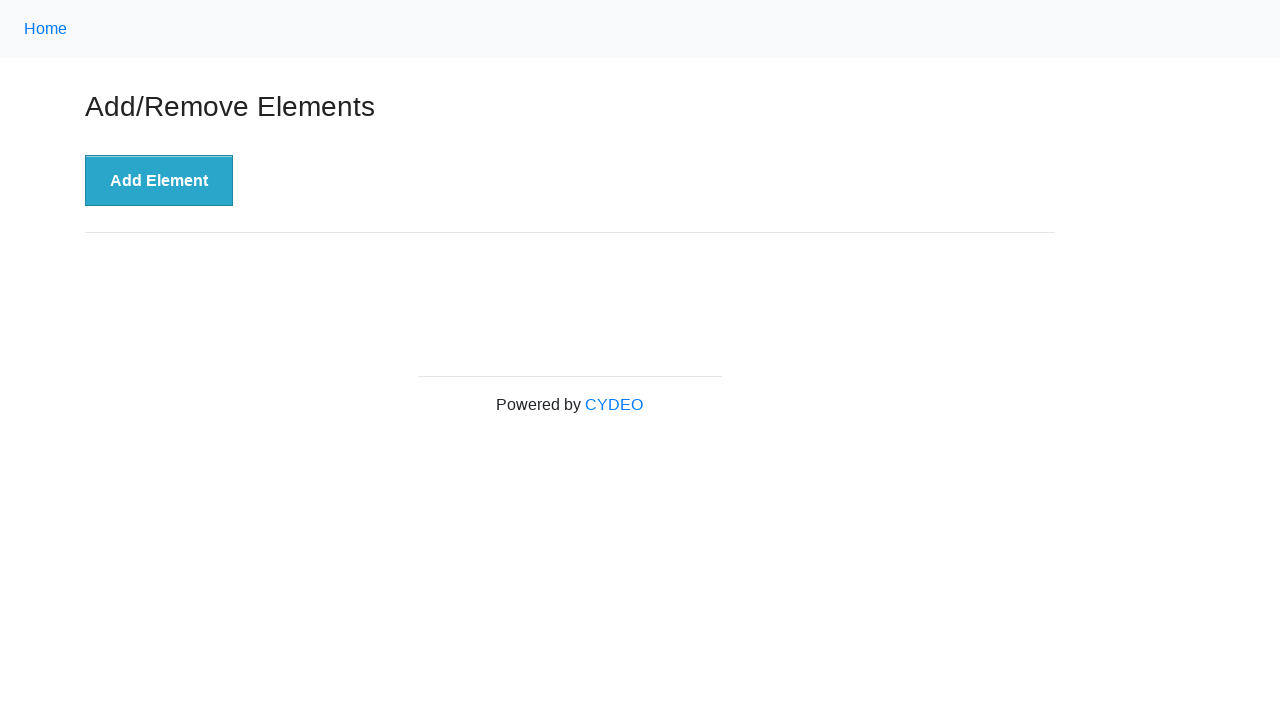